Selects dropdown Option 1 using visible text

Starting URL: https://the-internet.herokuapp.com/dropdown

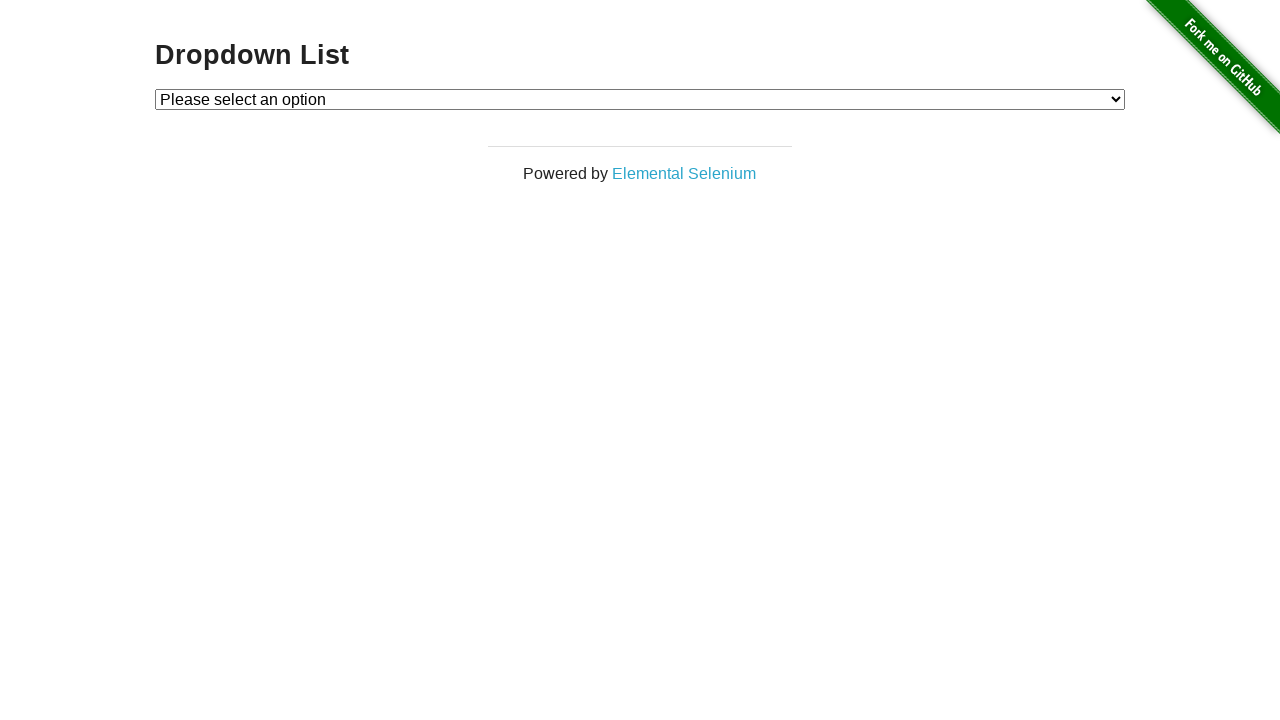

Navigated to dropdown page
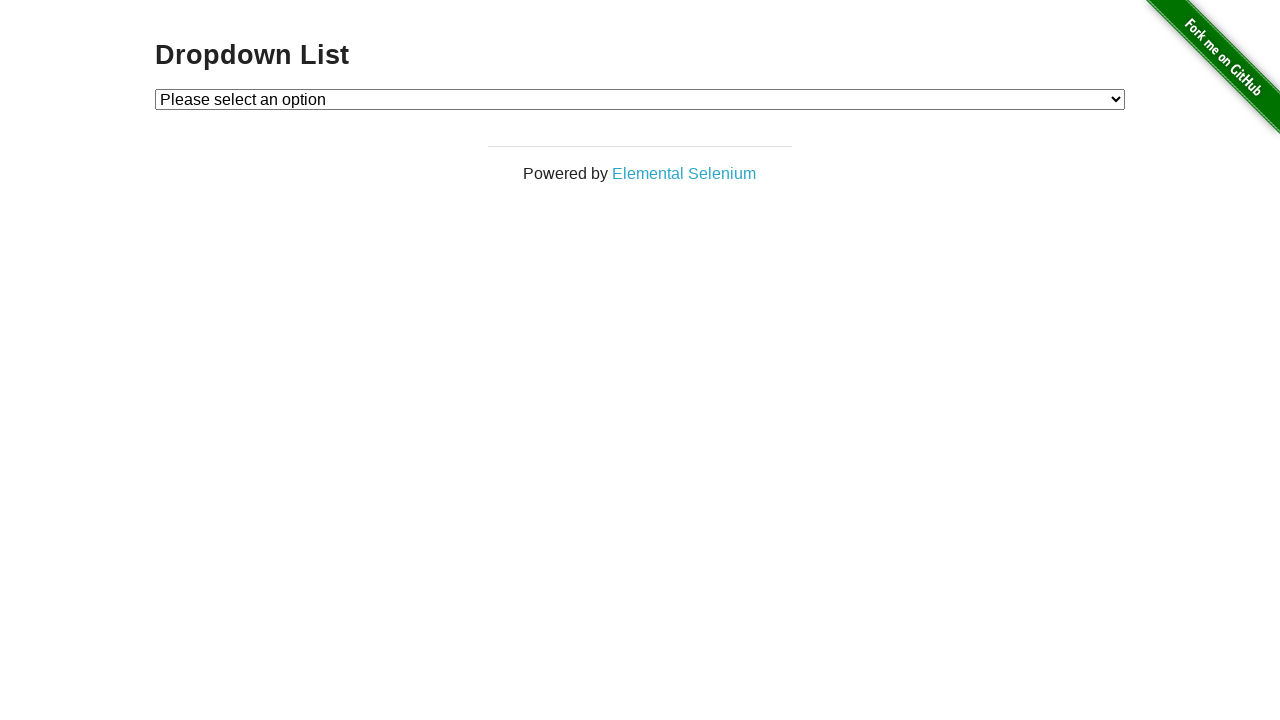

Located dropdown element
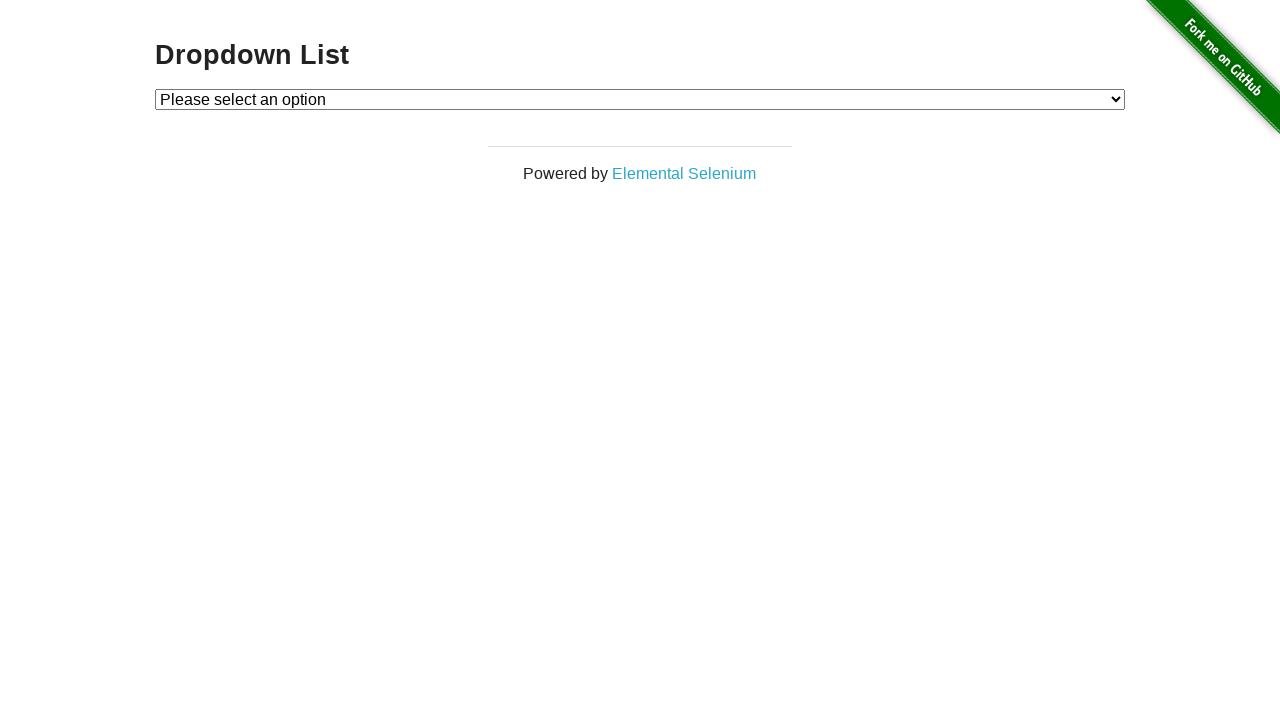

Selected 'Option 1' from dropdown using visible text on #dropdown
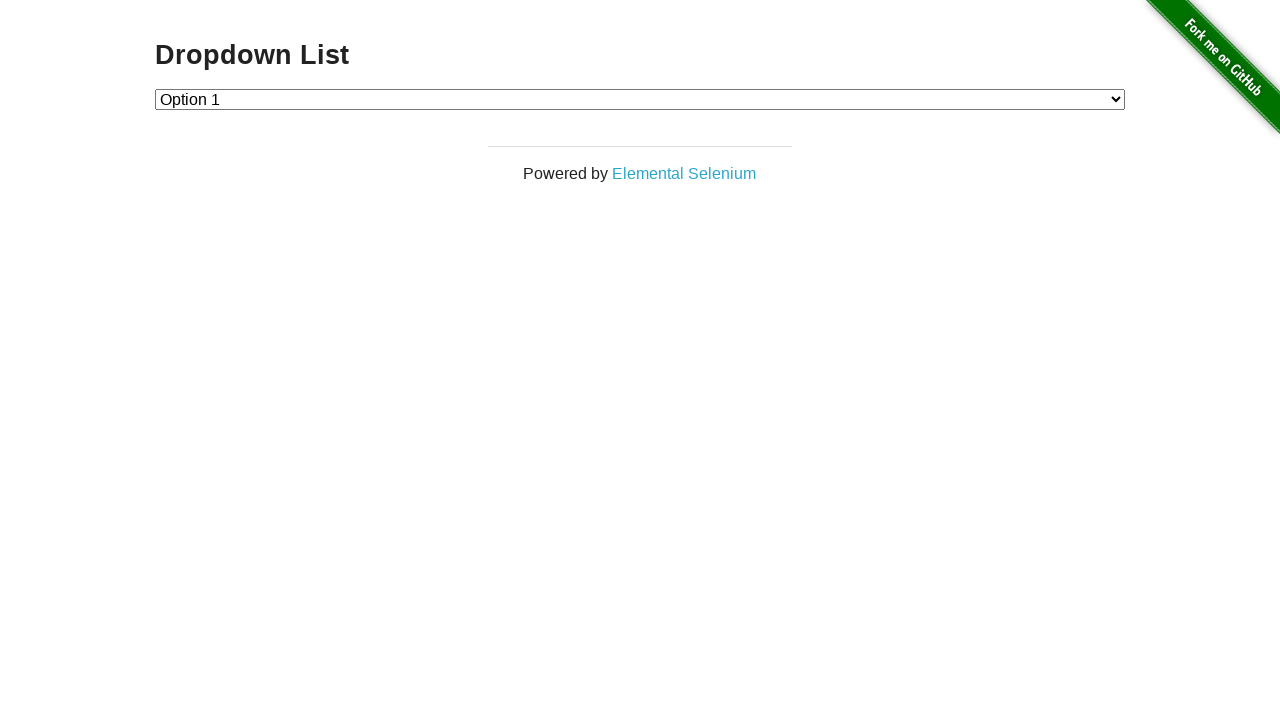

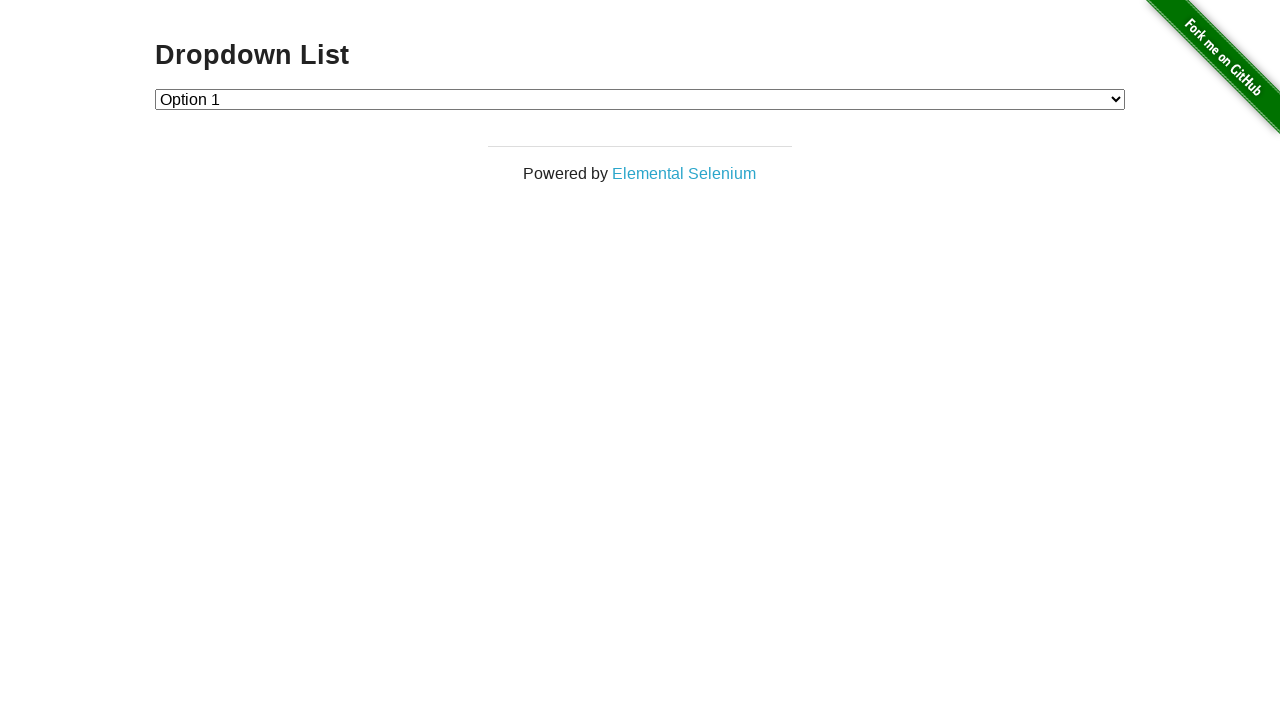